Tests JavaScript alert dialogs by accepting and dismissing different types of alerts

Starting URL: http://the-internet.herokuapp.com/javascript_alerts

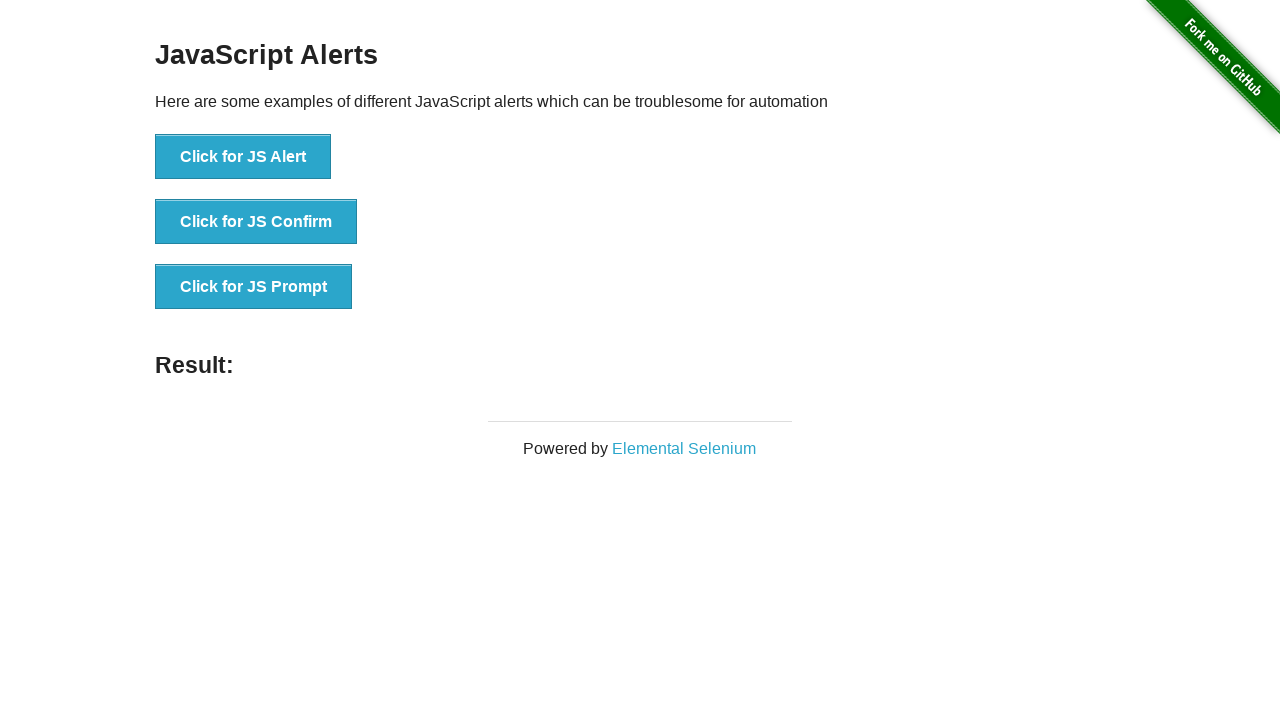

Set up dialog handler to accept alerts
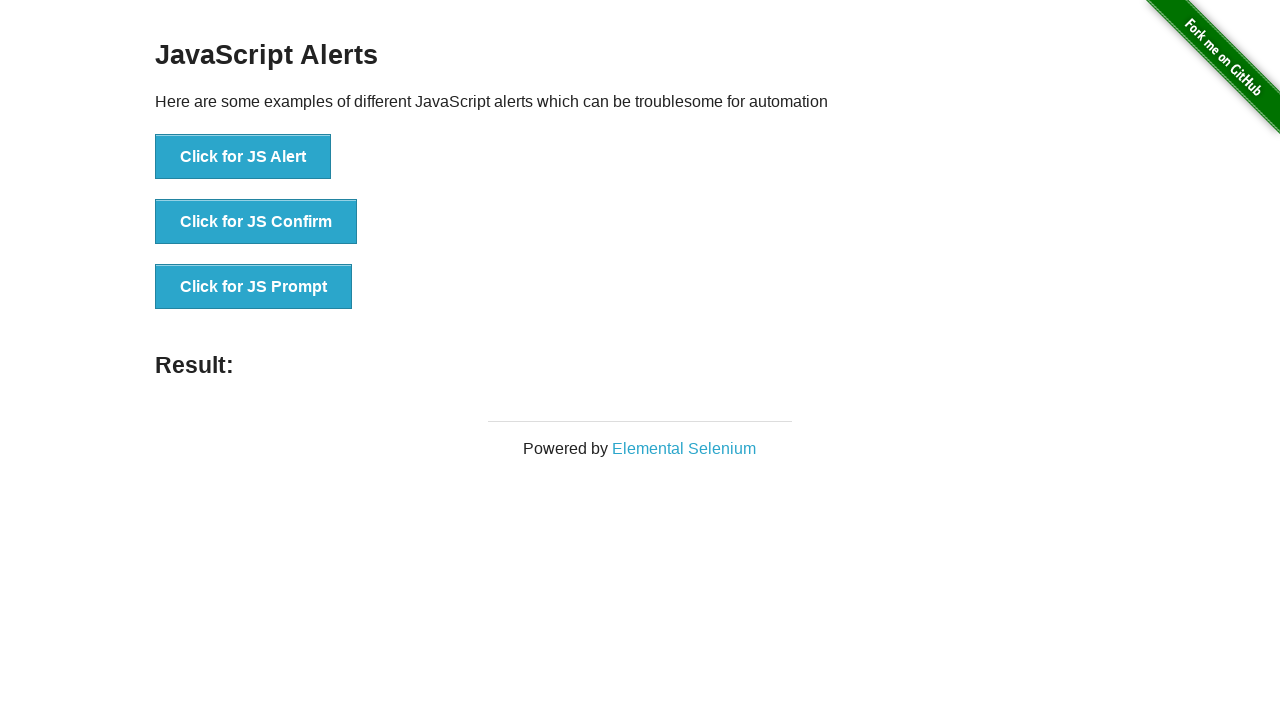

Clicked button to trigger JS Alert dialog at (243, 157) on button:has-text('Click for JS Alert')
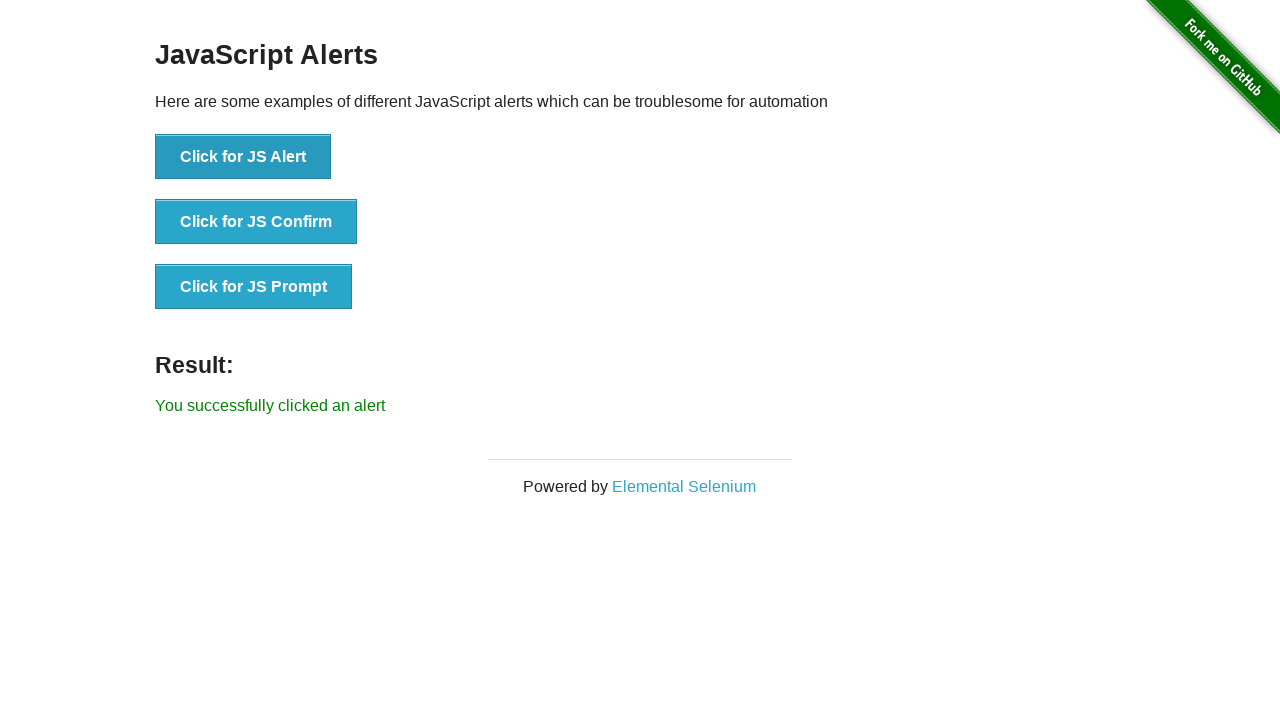

Set up dialog handler to dismiss alerts
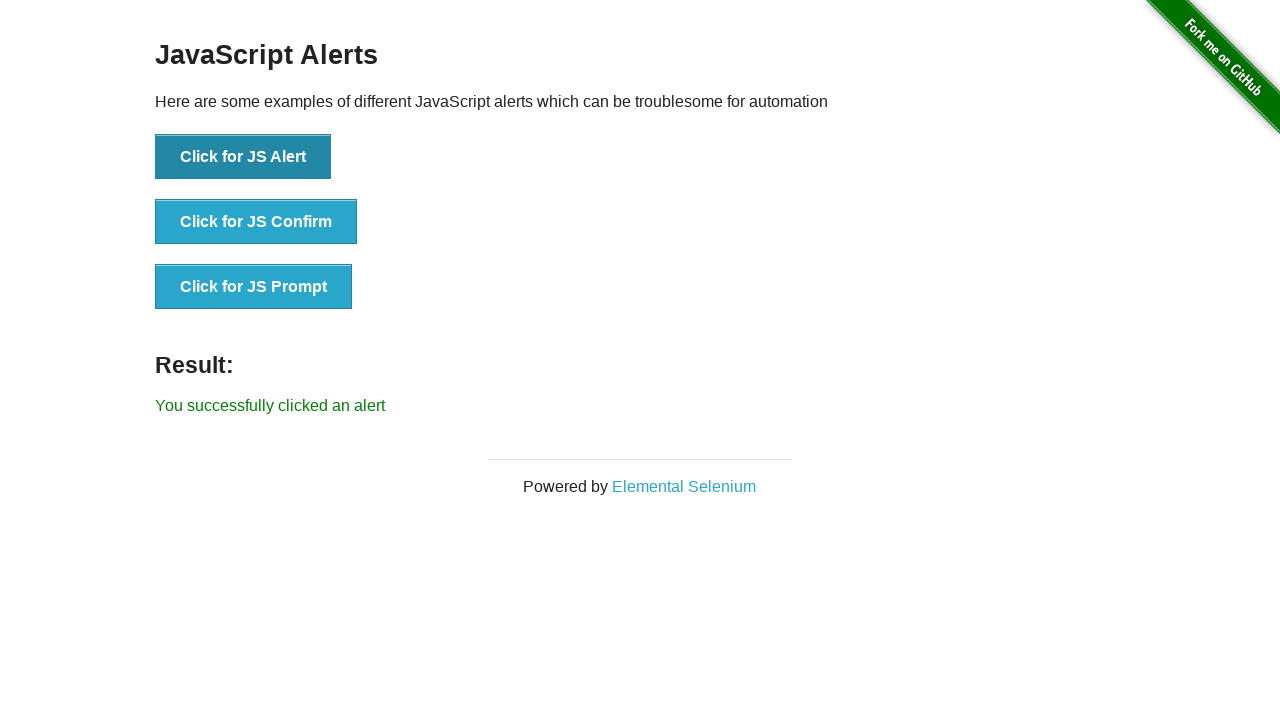

Clicked button to trigger JS Confirm dialog at (256, 222) on button:has-text('Click for JS Confirm')
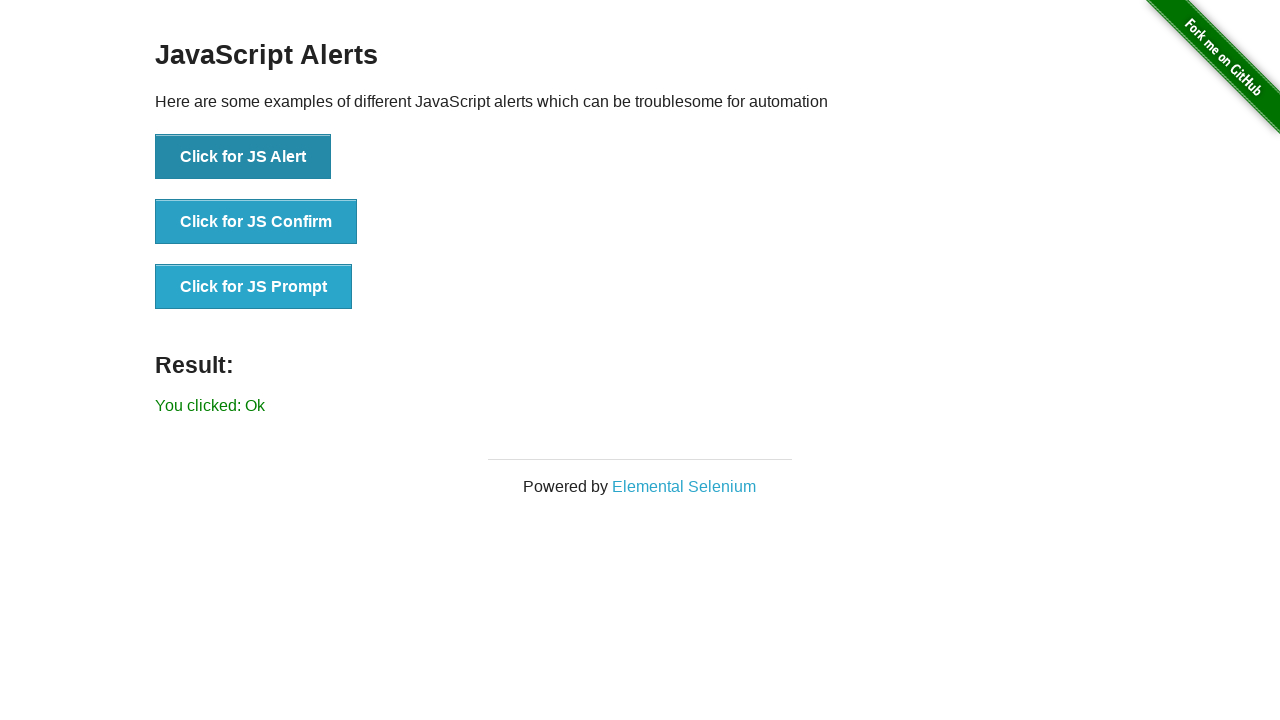

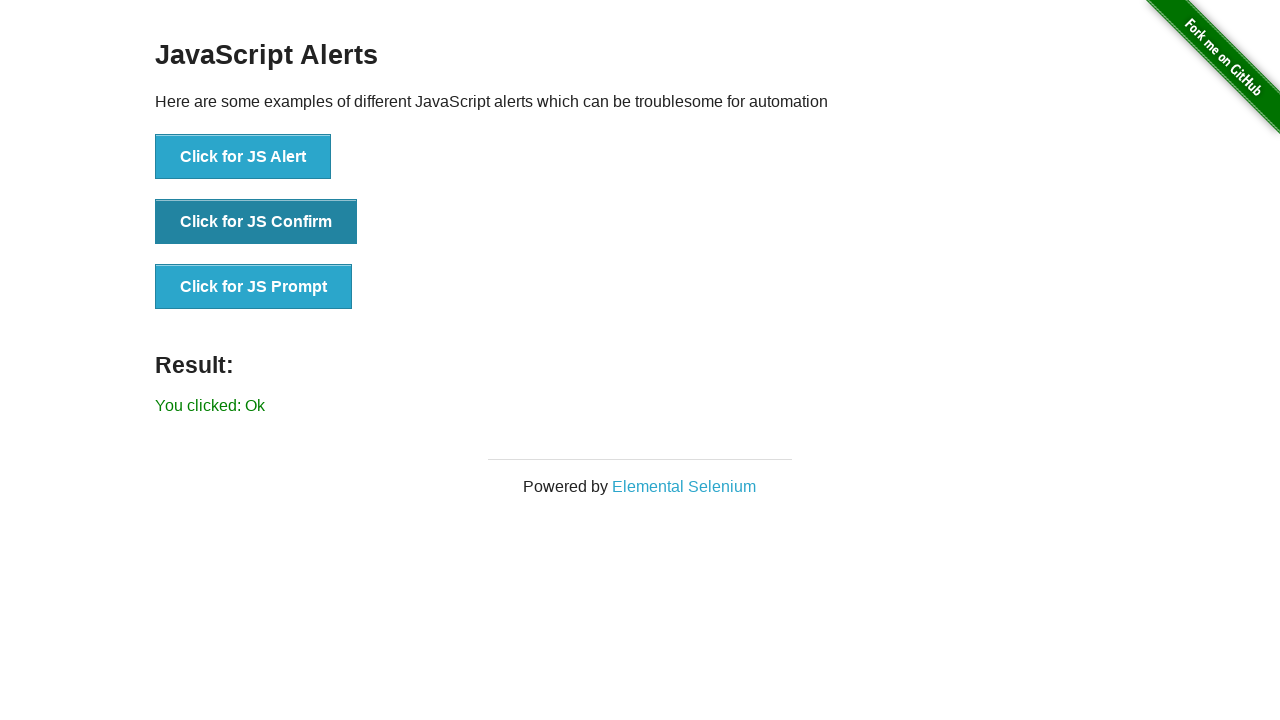